Switches language to English then back to Russian, then verifies that the servier sub-element within simplebar-content is visible.

Starting URL: https://cleverbots.ru/

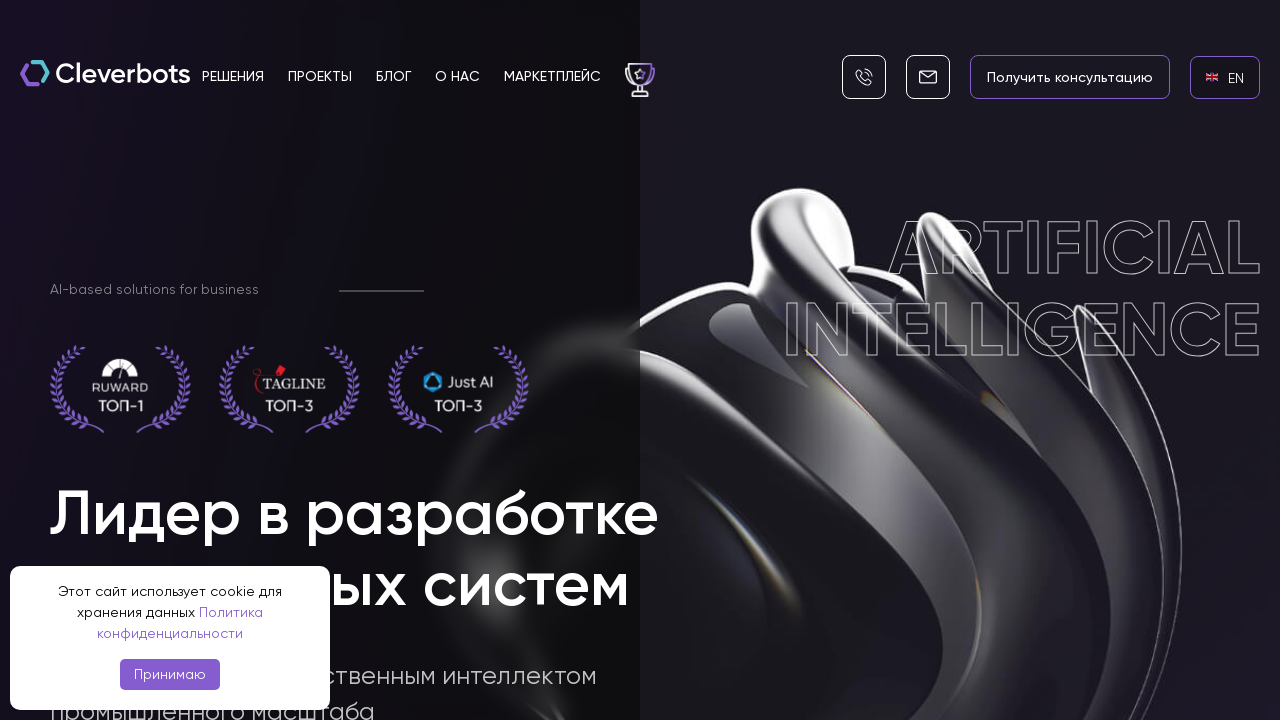

Waited for English language link to become visible
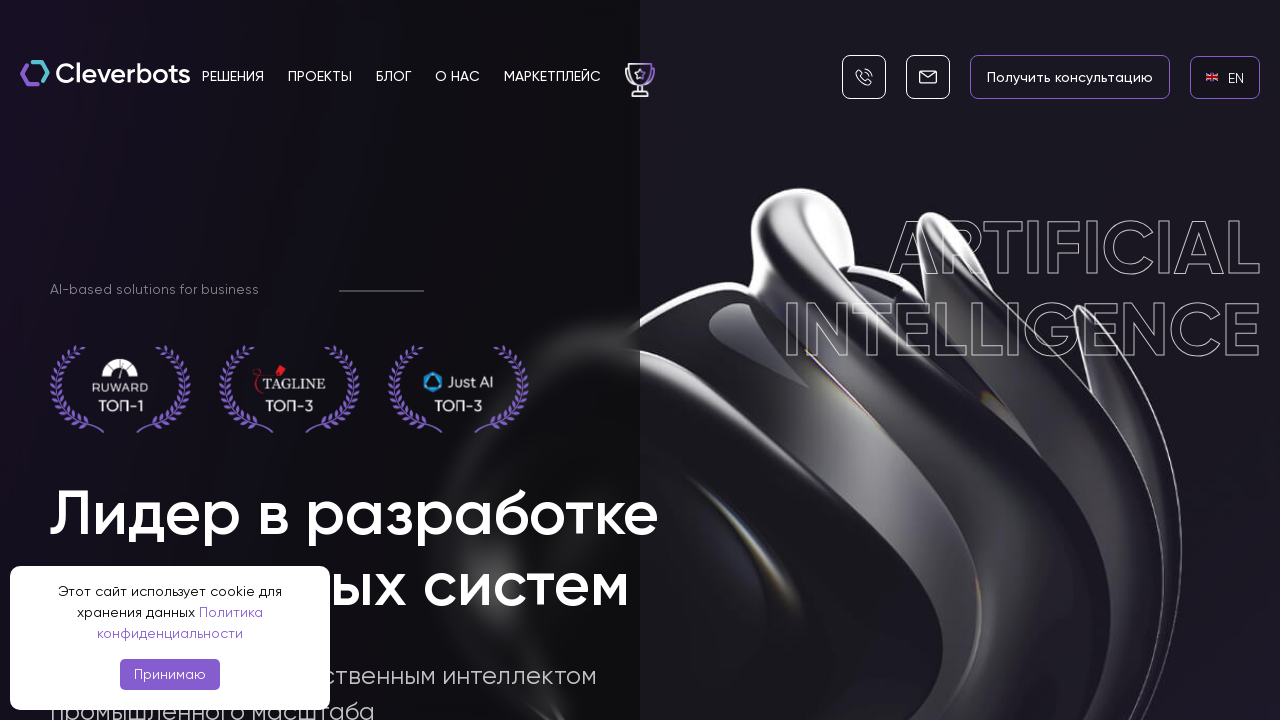

Clicked English language link to switch to English at (1225, 77) on internal:role=link[name="en EN"i]
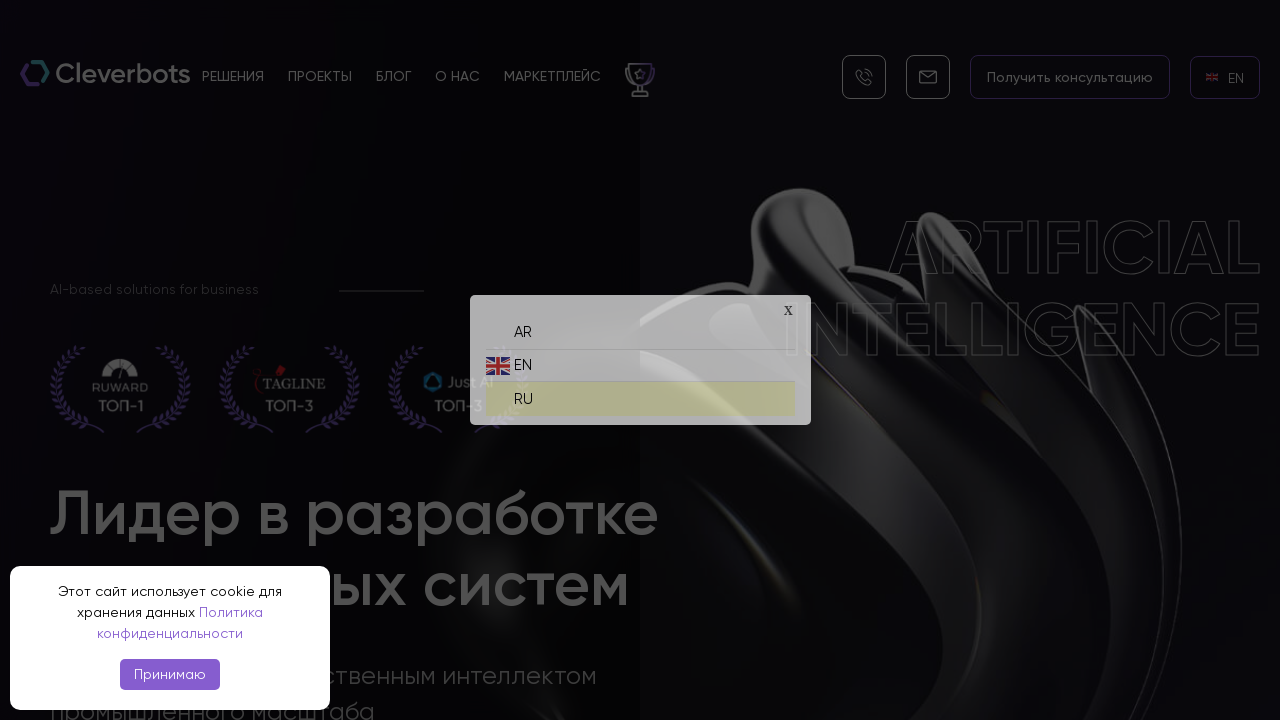

Waited for Russian language link to become visible
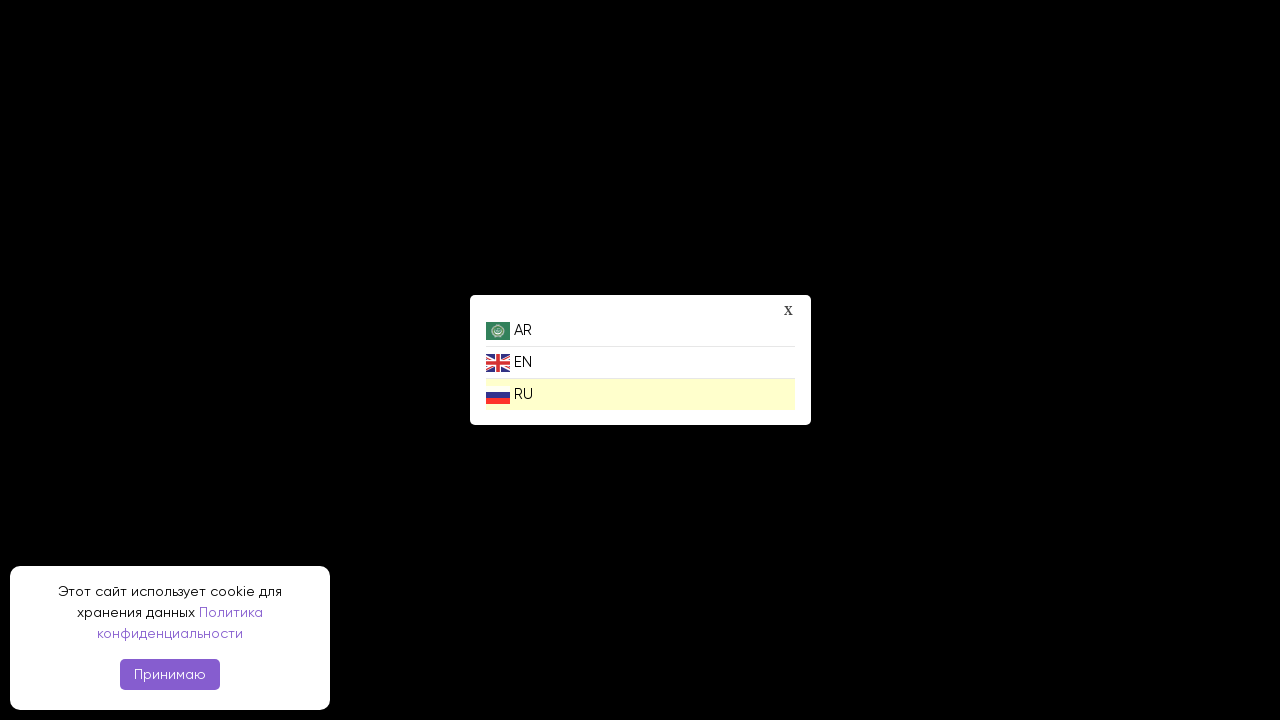

Clicked Russian language link to switch back to Russian at (640, 394) on internal:role=link[name="ru RU"i]
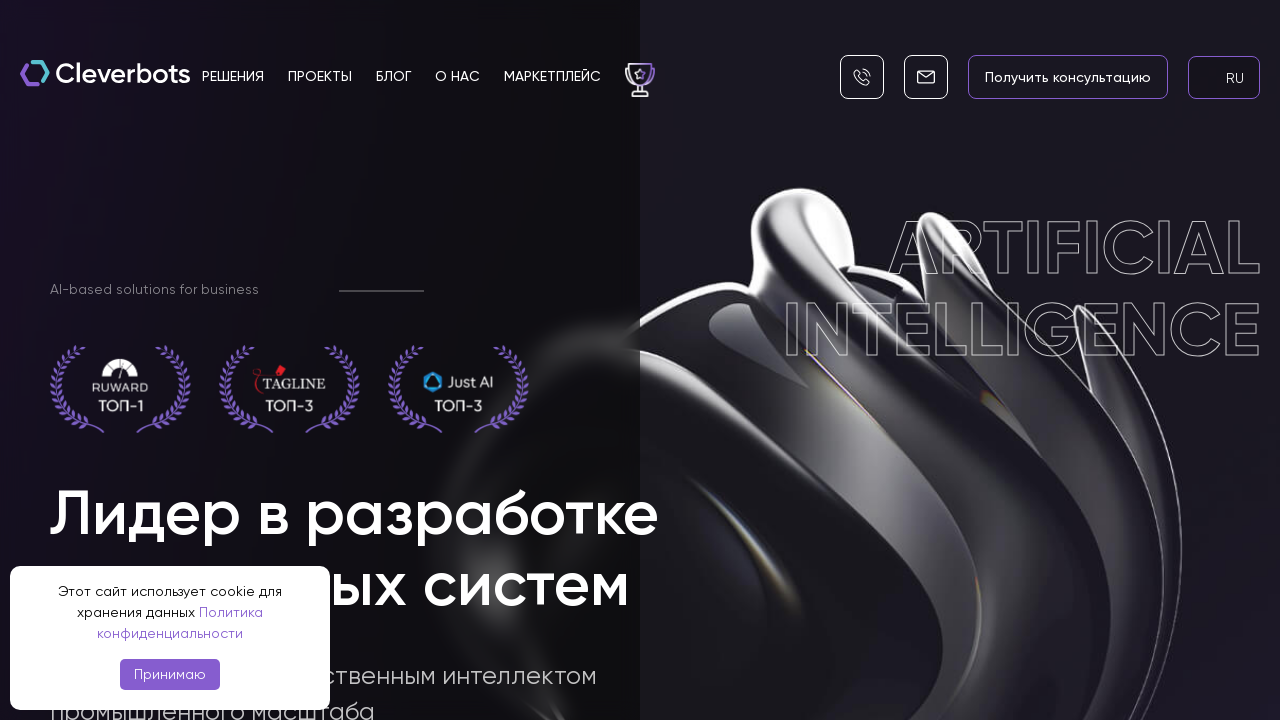

Verified that servier sub-element within simplebar-content is visible
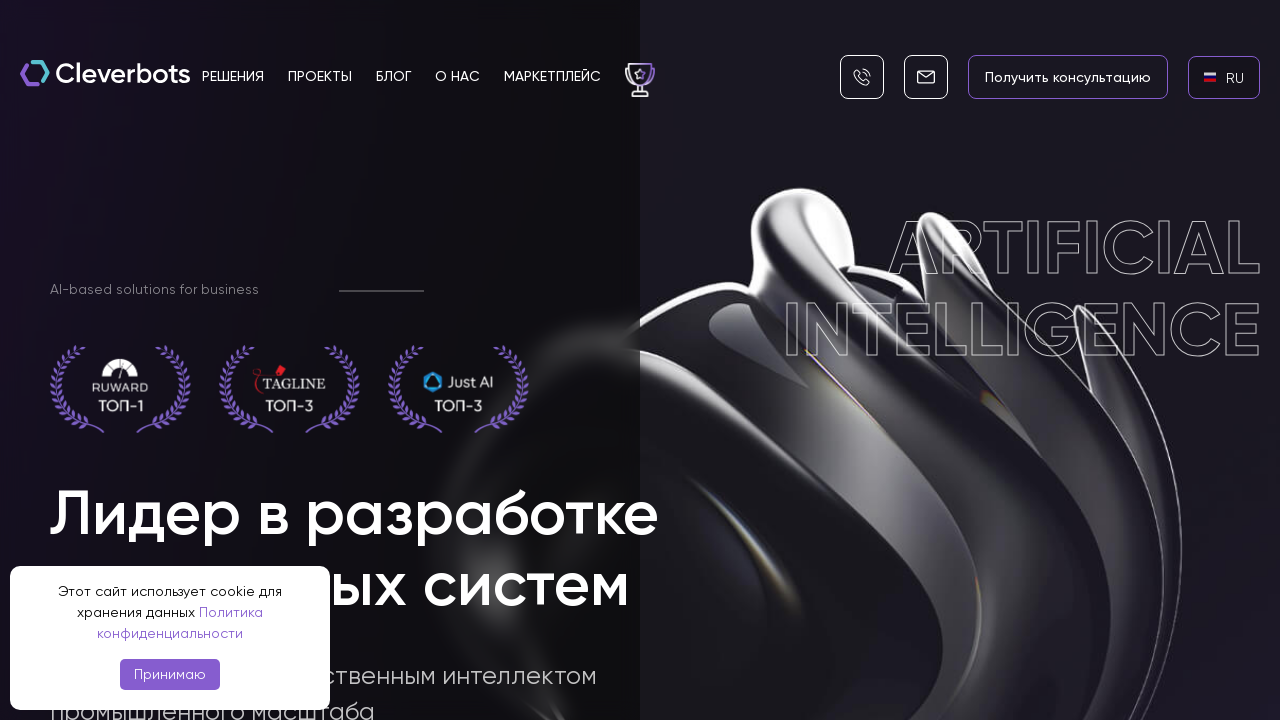

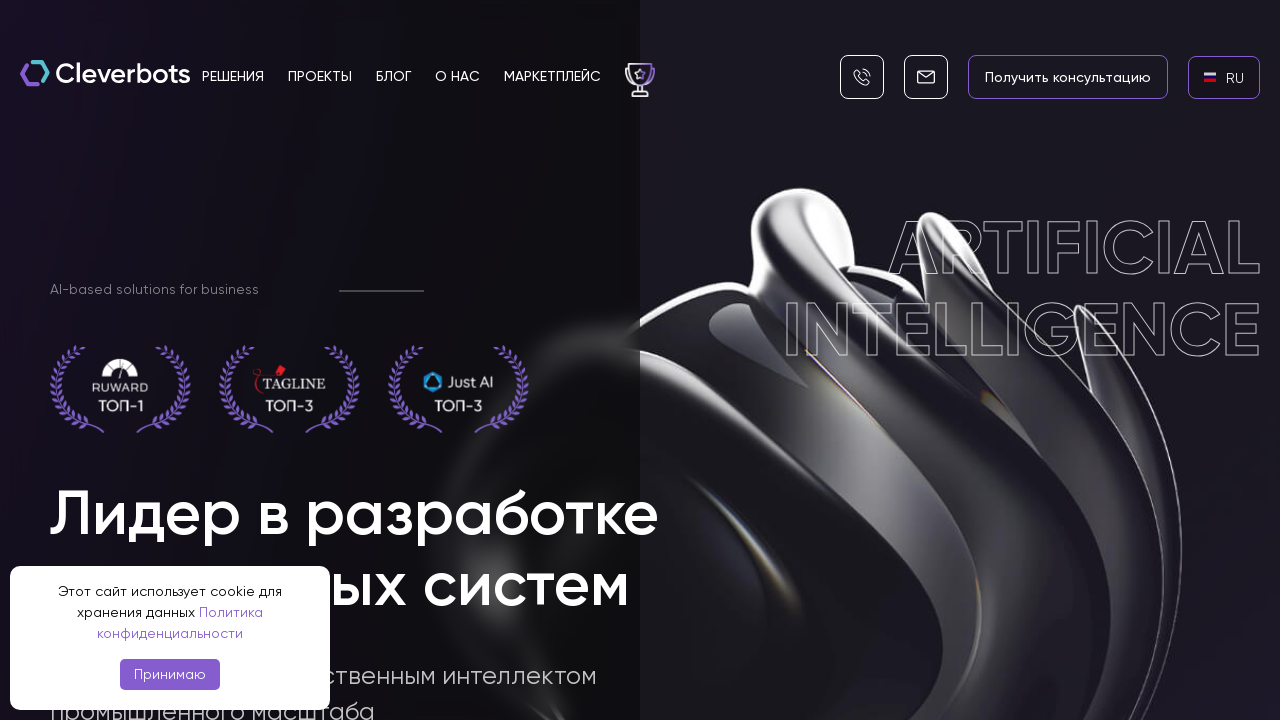